Tests clearing an input field after entering text

Starting URL: https://the-internet.herokuapp.com/inputs

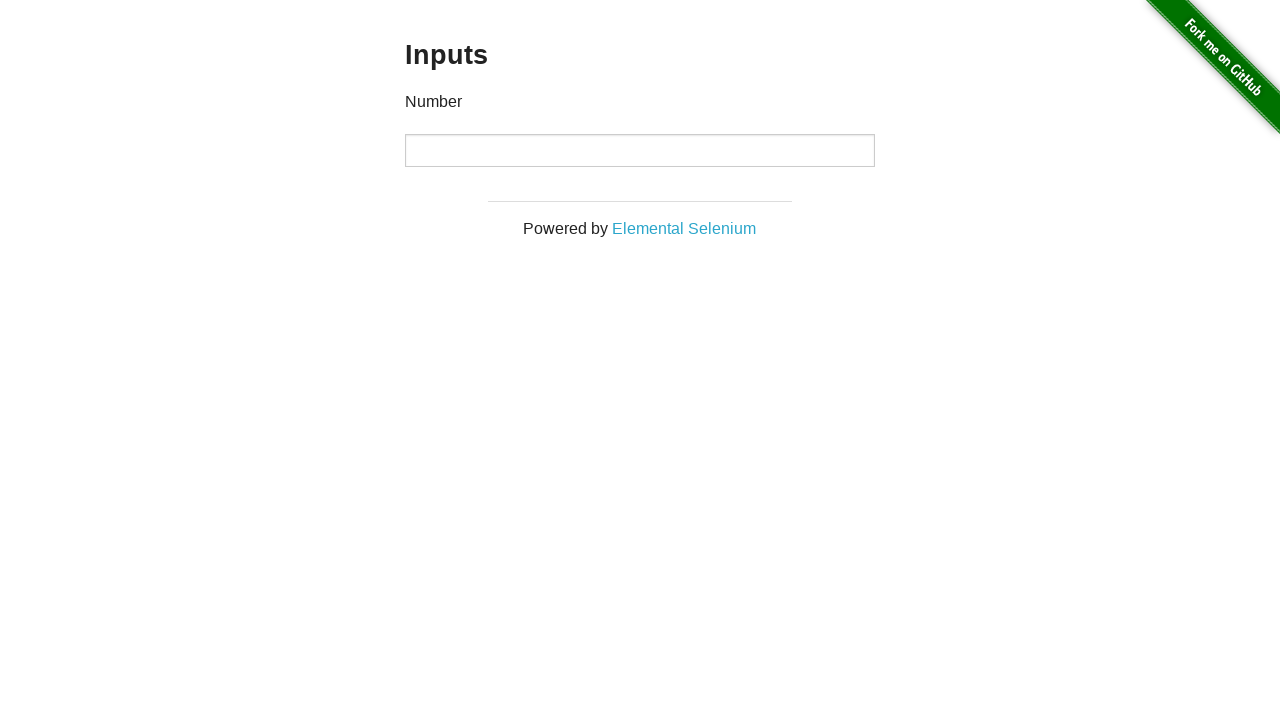

Entered '456' into the number input field on input[type='number']
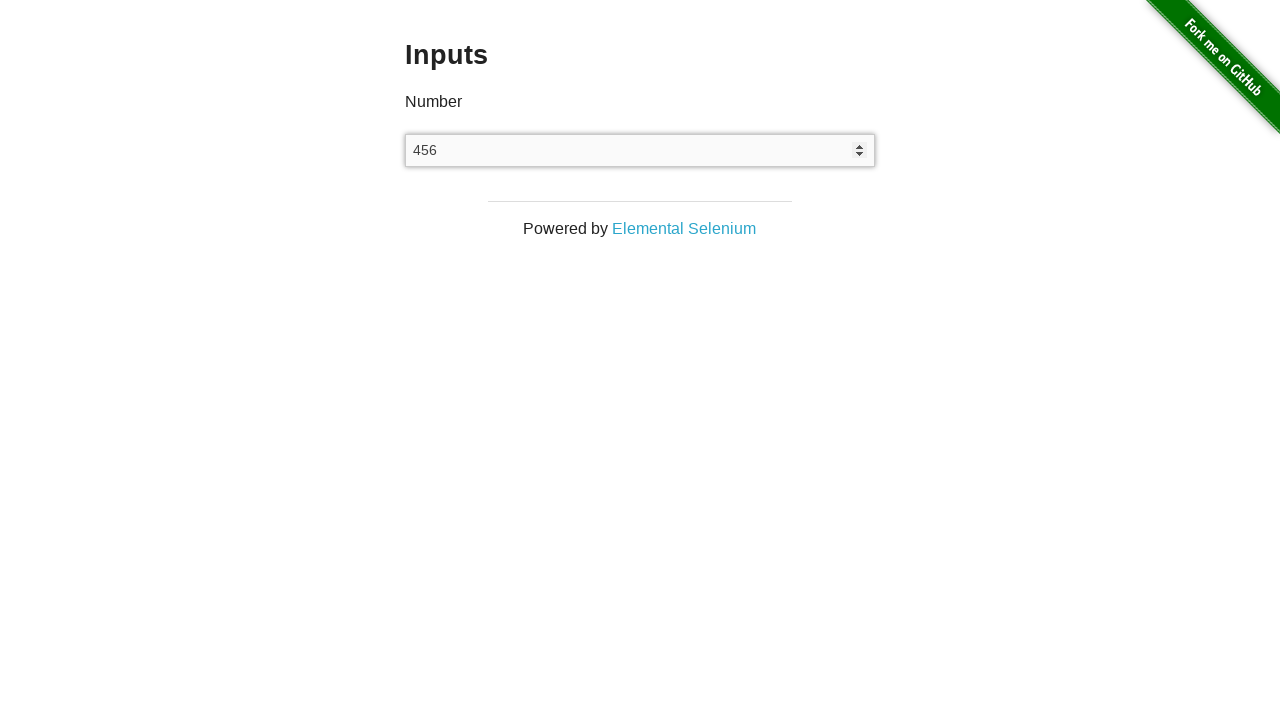

Cleared the number input field by filling with empty string on input[type='number']
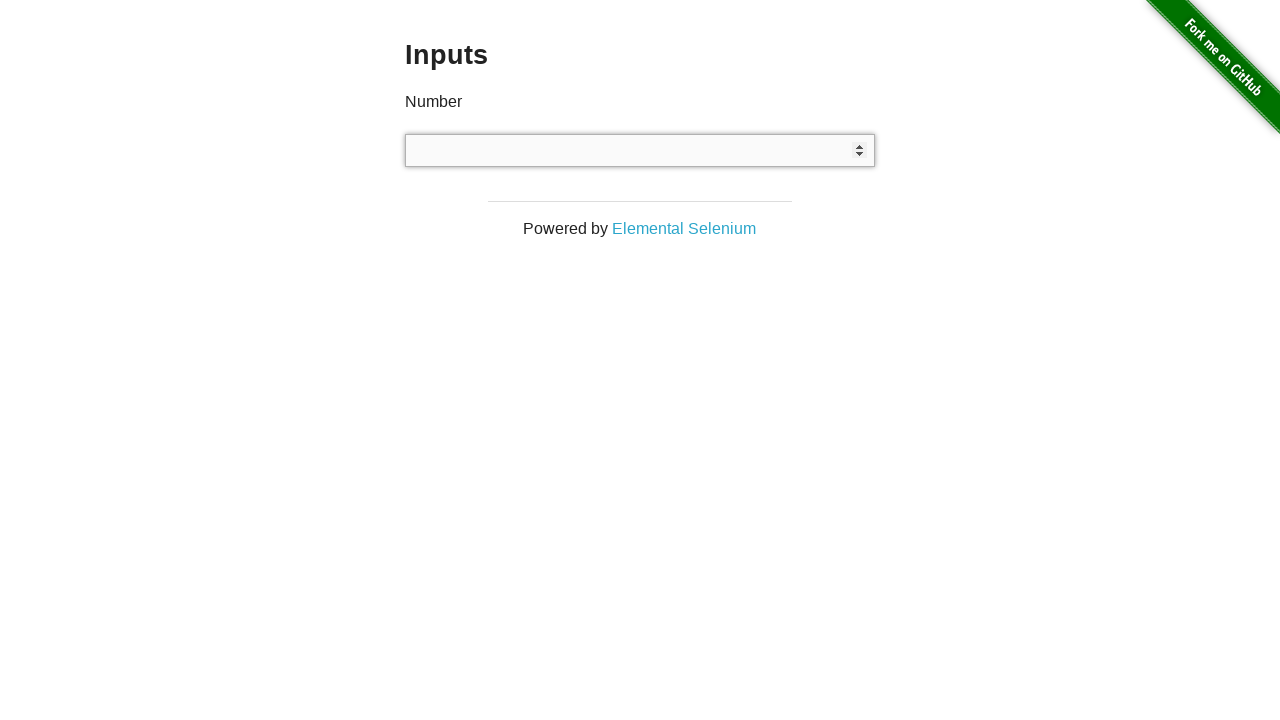

Retrieved input field value to verify it was cleared
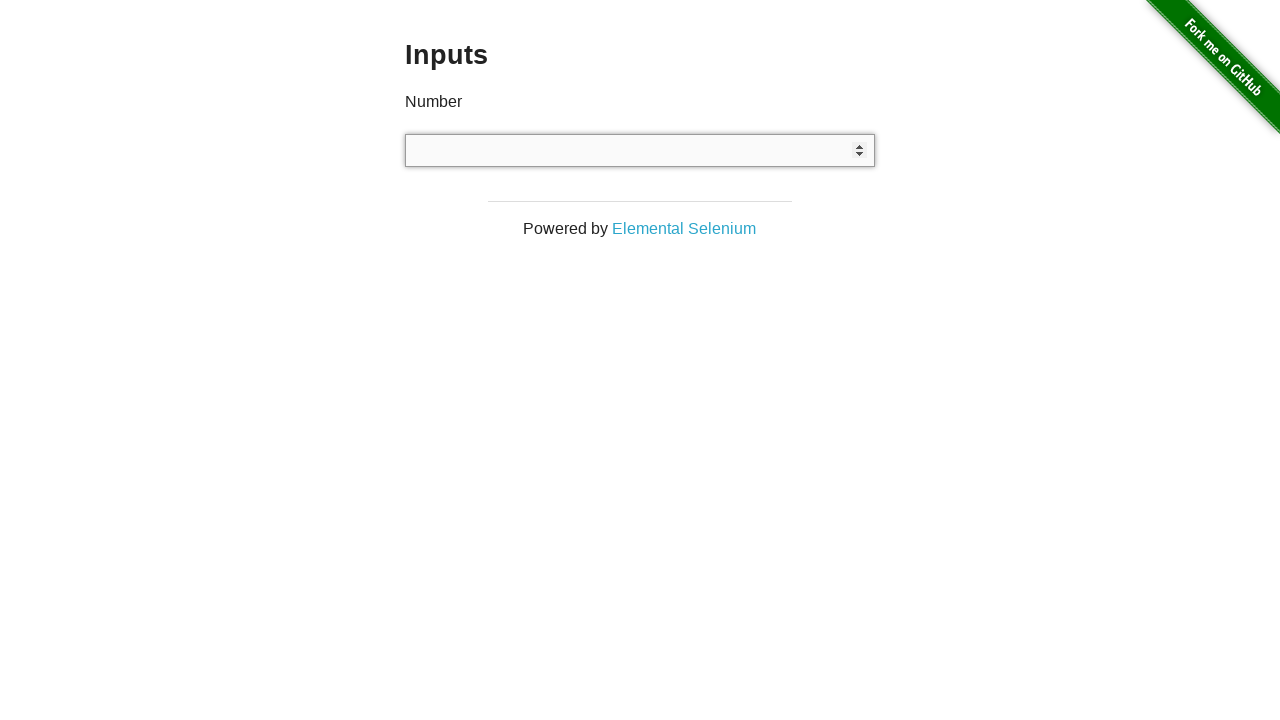

Assertion passed: input field value is empty as expected
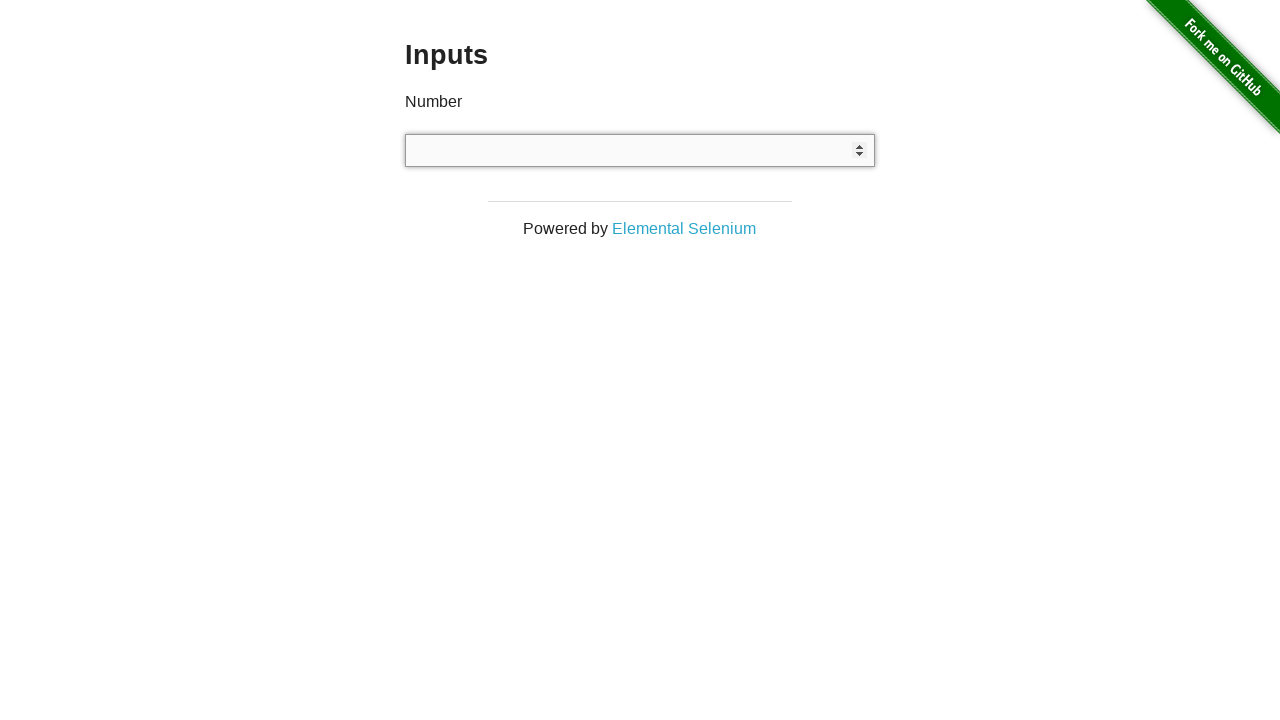

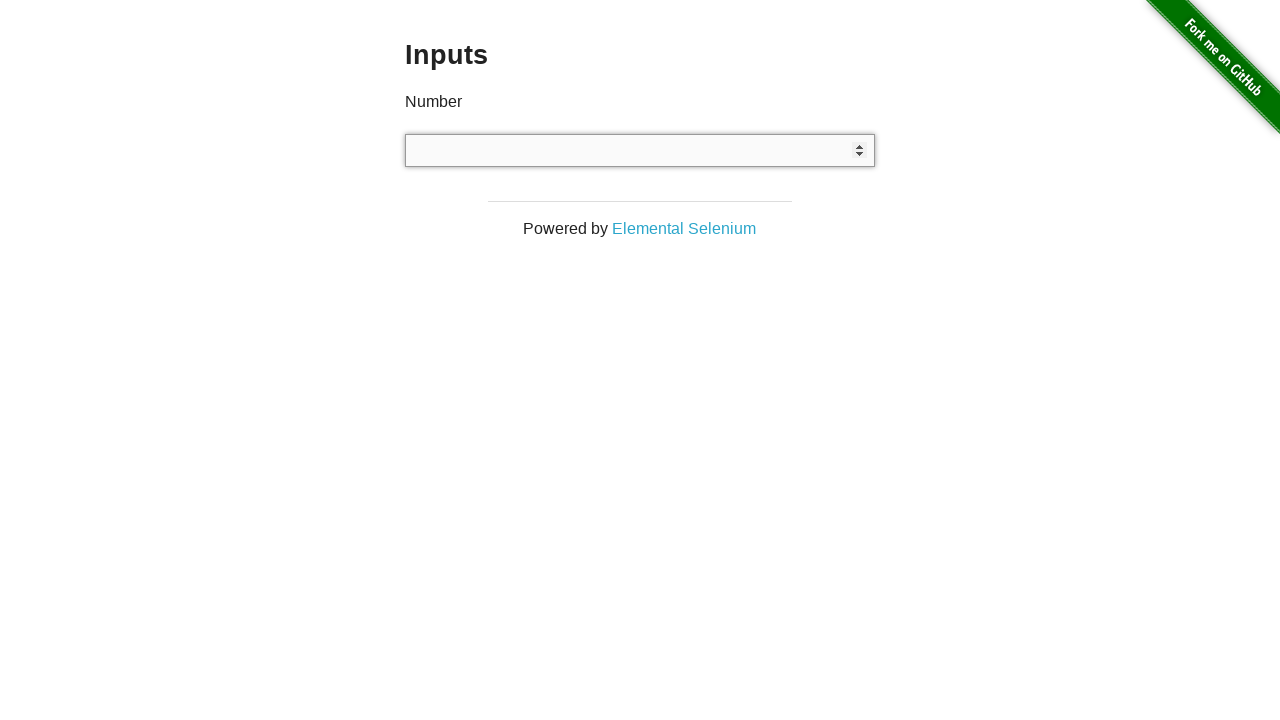